Tests the double-click functionality on W3Schools by entering text in an input field and double-clicking a button to copy the text

Starting URL: https://www.w3schools.com/tags/tryit.asp?filename=tryhtml5_ev_ondblclick3

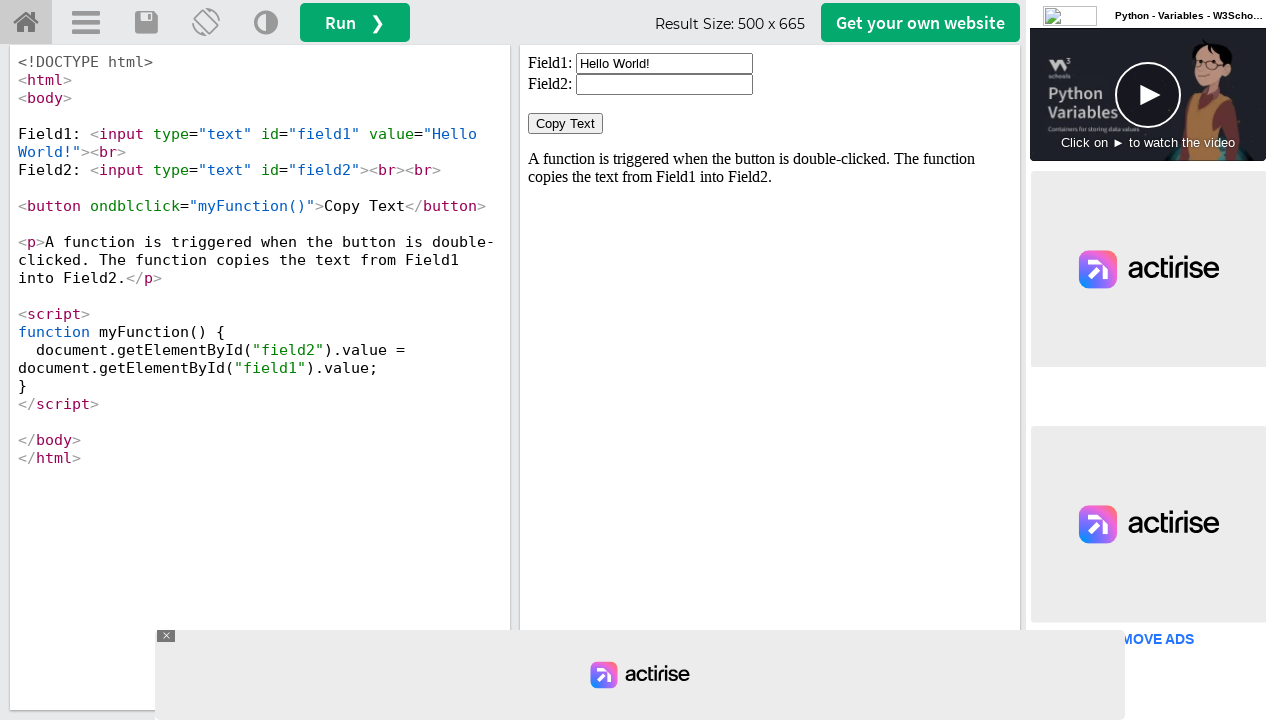

Located the iframe containing the test content
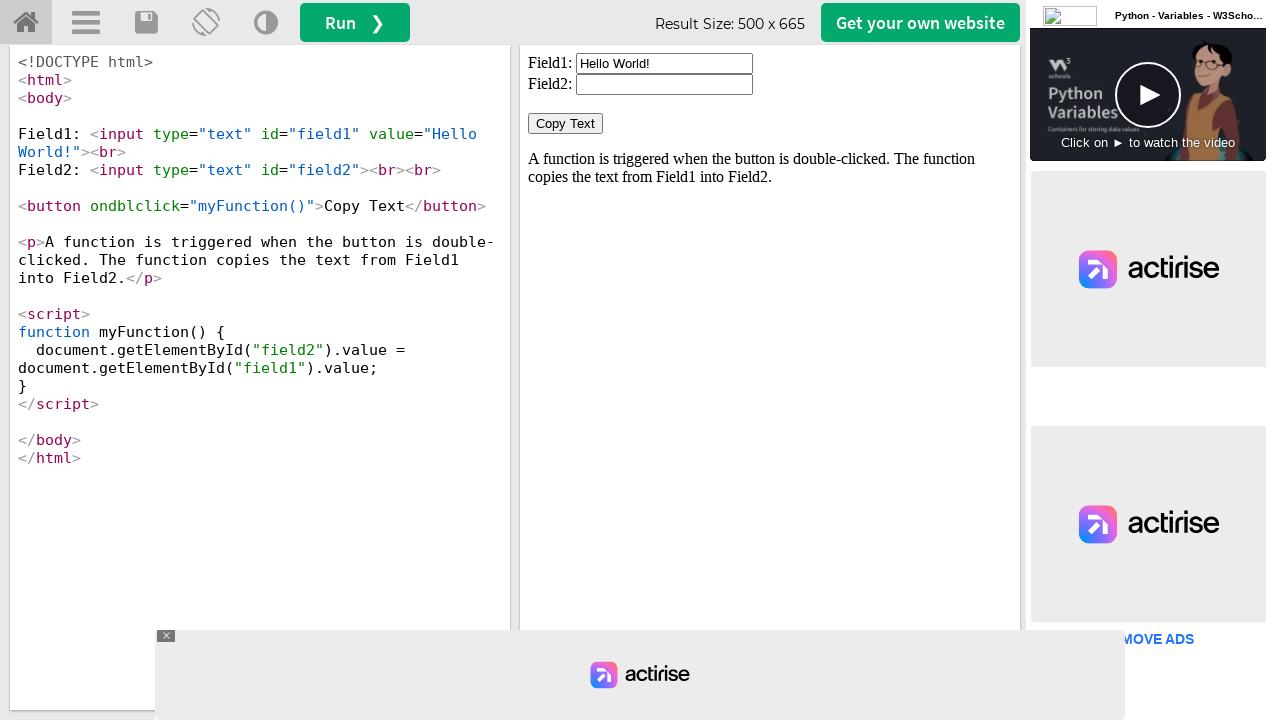

Cleared the input field on #iframeResult >> internal:control=enter-frame >> xpath=//input[@id='field1']
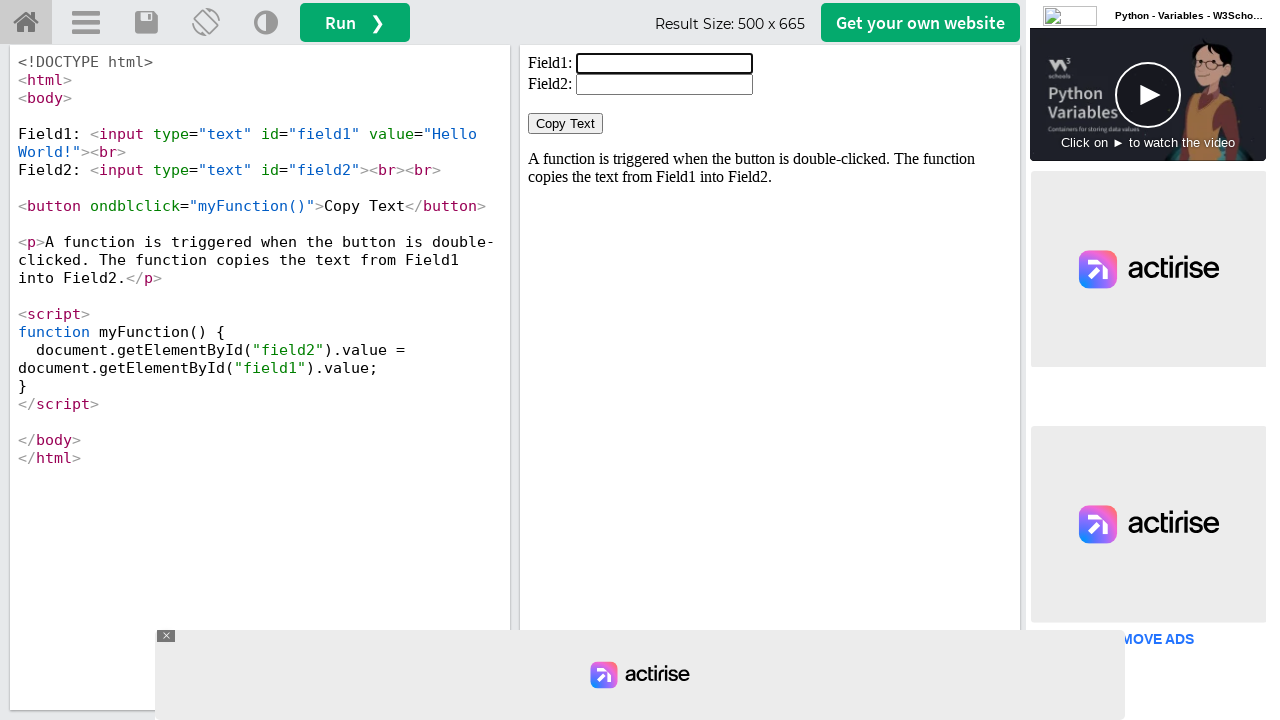

Filled input field with 'welcome' on #iframeResult >> internal:control=enter-frame >> xpath=//input[@id='field1']
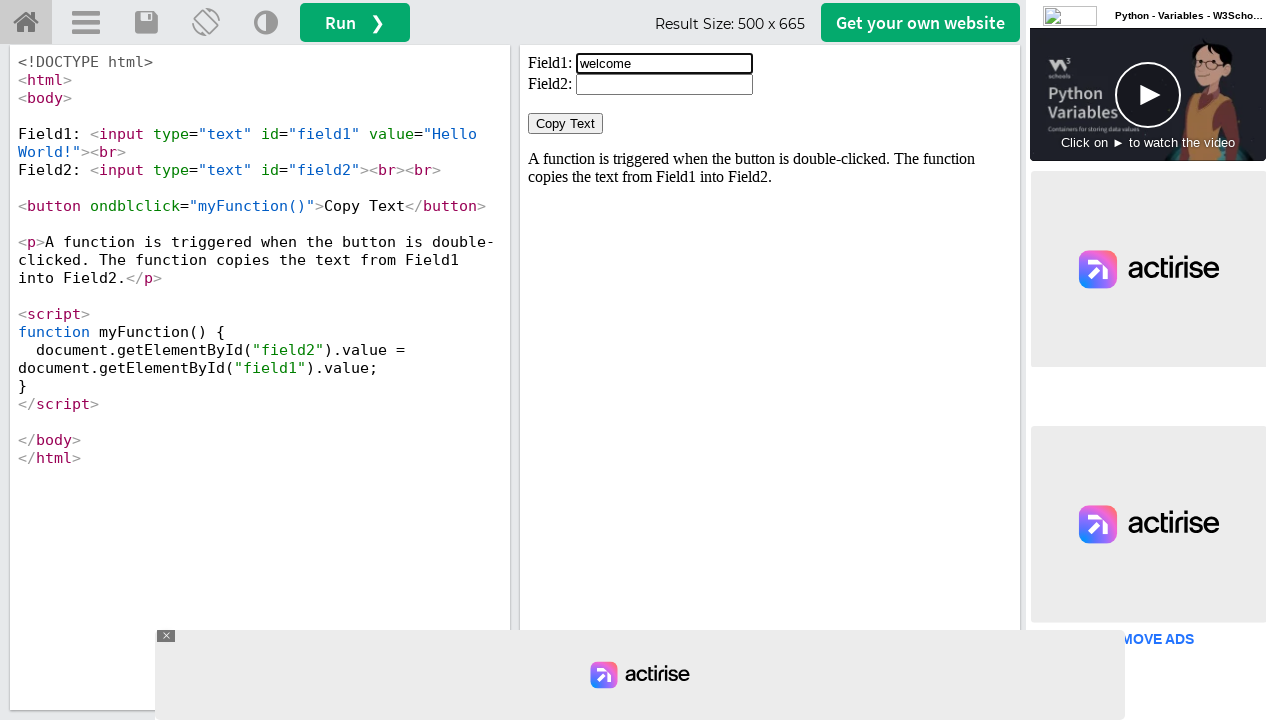

Double-clicked the 'Copy Text' button at (566, 124) on #iframeResult >> internal:control=enter-frame >> xpath=//button[text()='Copy Tex
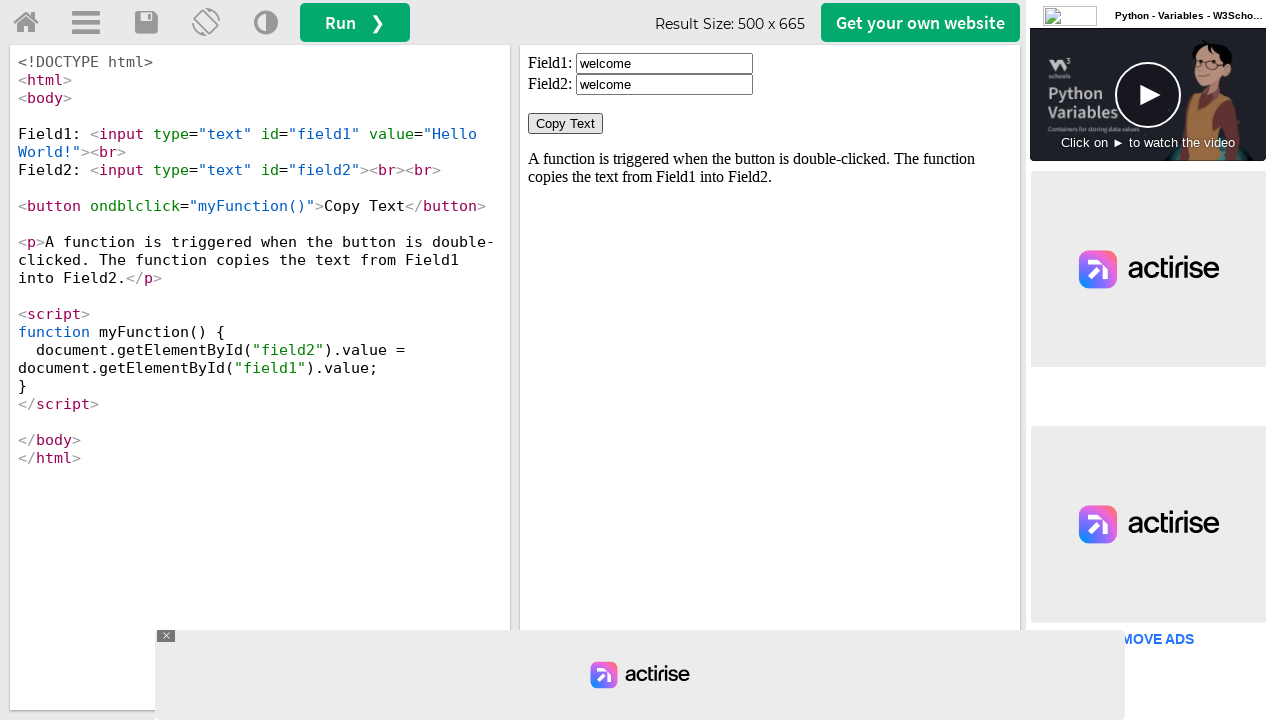

Waited 2 seconds for the copy action to complete
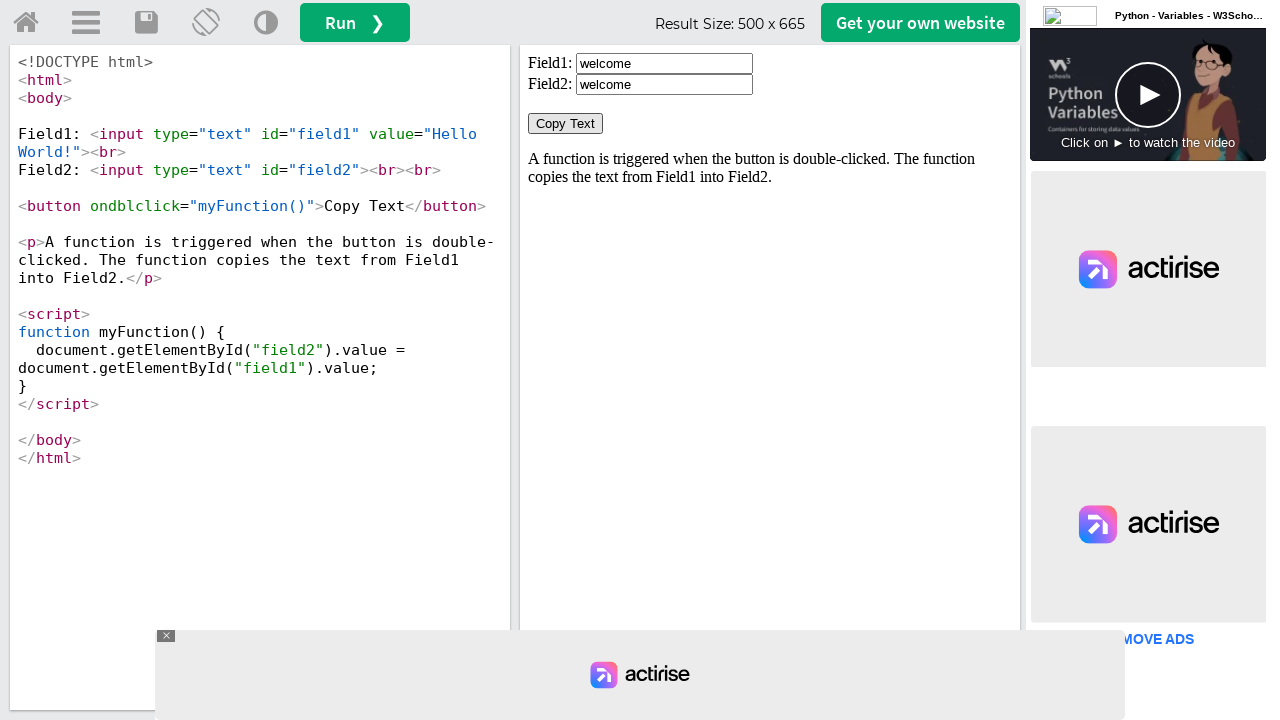

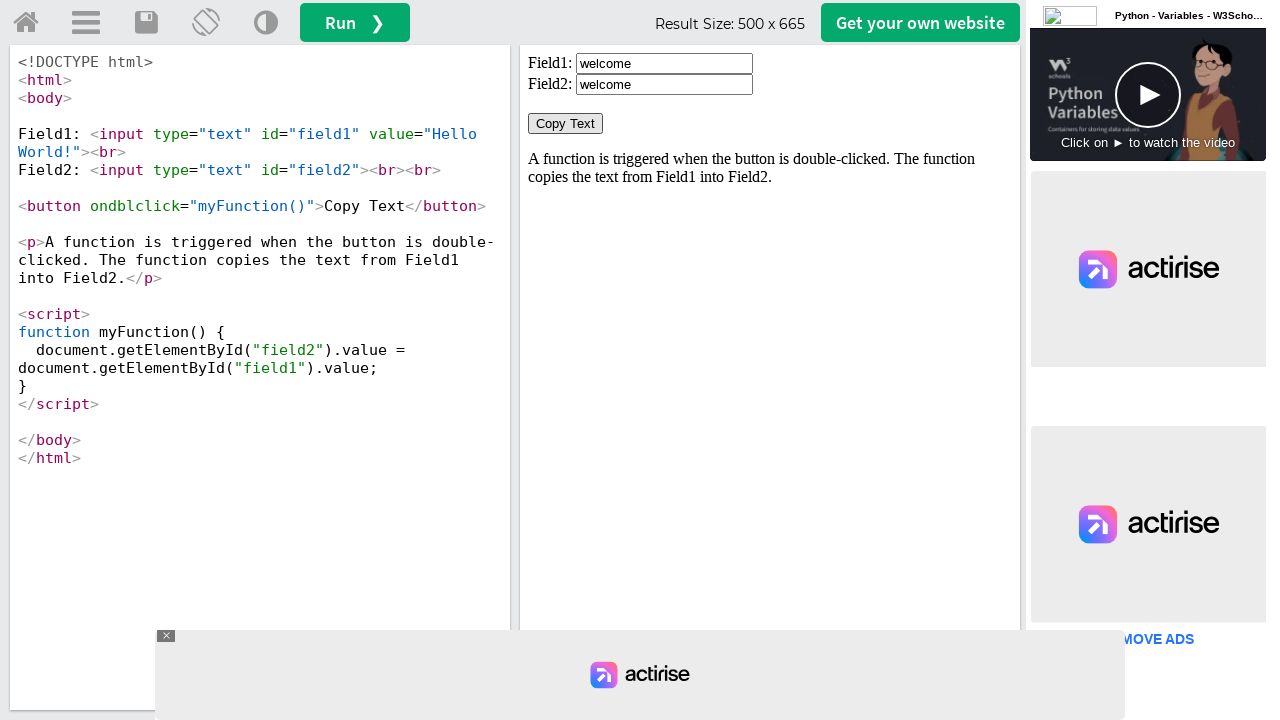